Selects a dropdown option by iterating through all options in a list and clicking the matching one

Starting URL: https://www.bstackdemo.com/

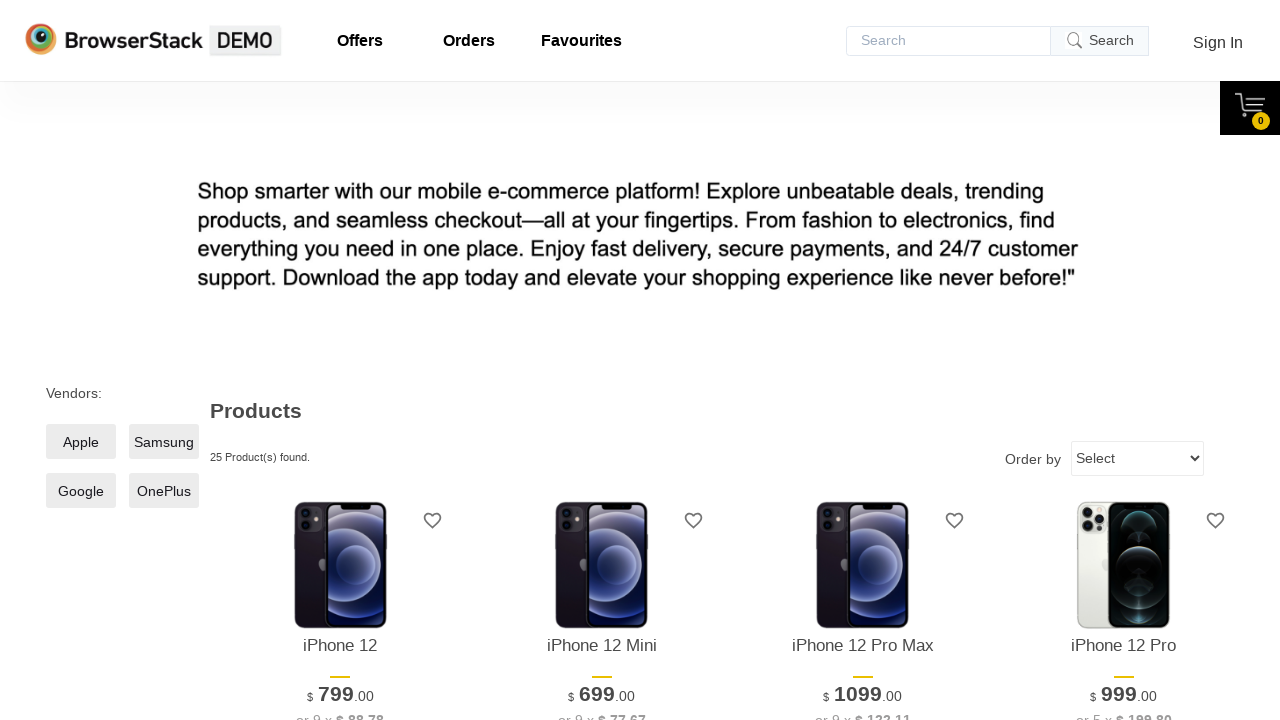

Clicked on the dropdown to expand options at (1138, 458) on select
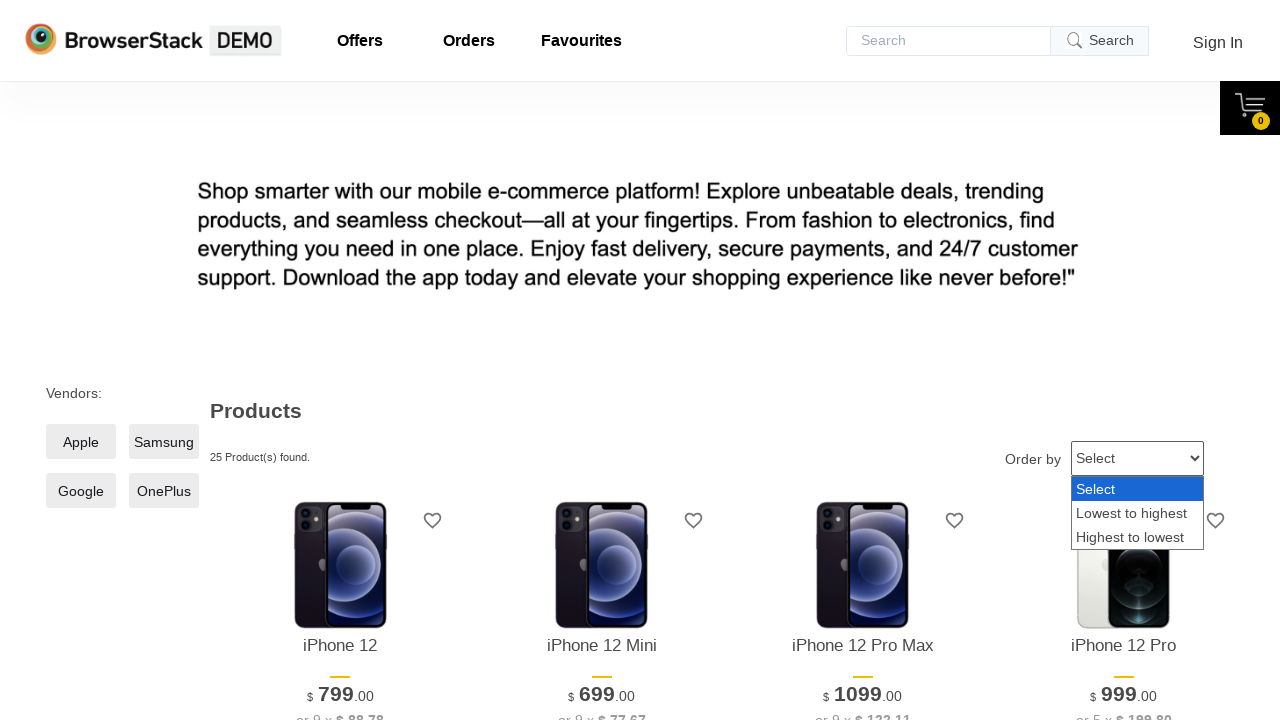

Selected 'Highest to lowest' option from dropdown on select
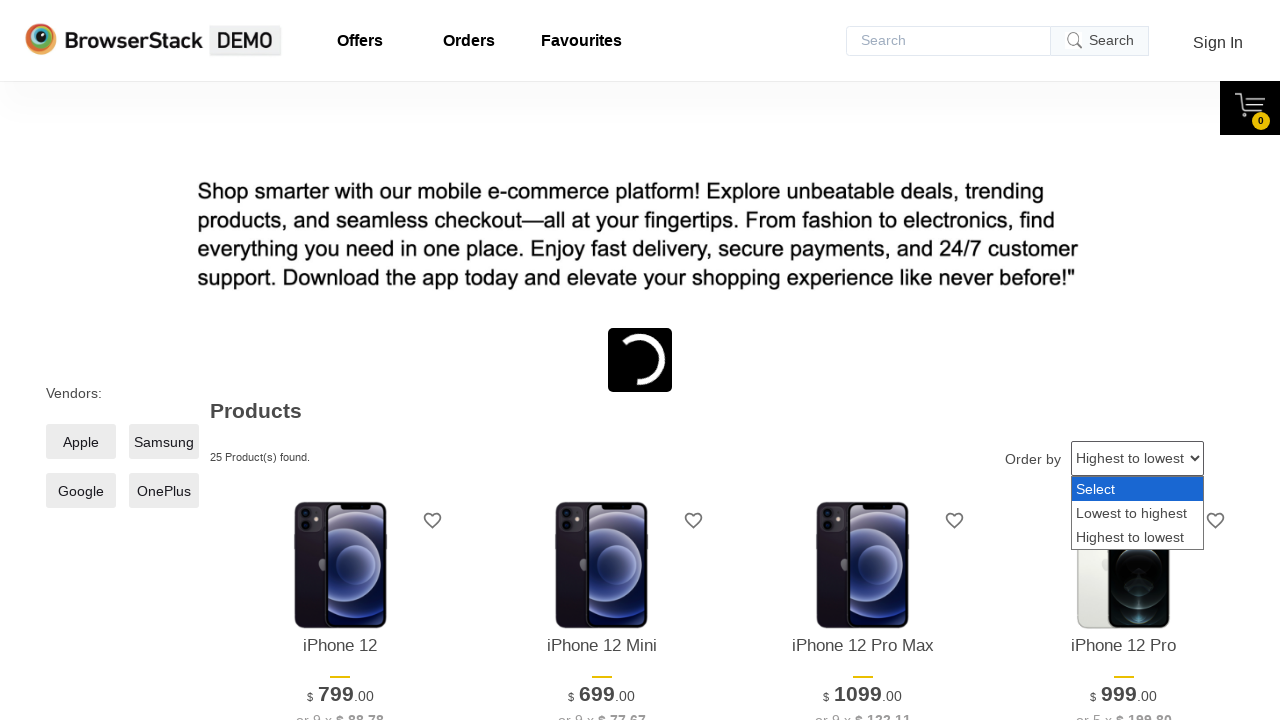

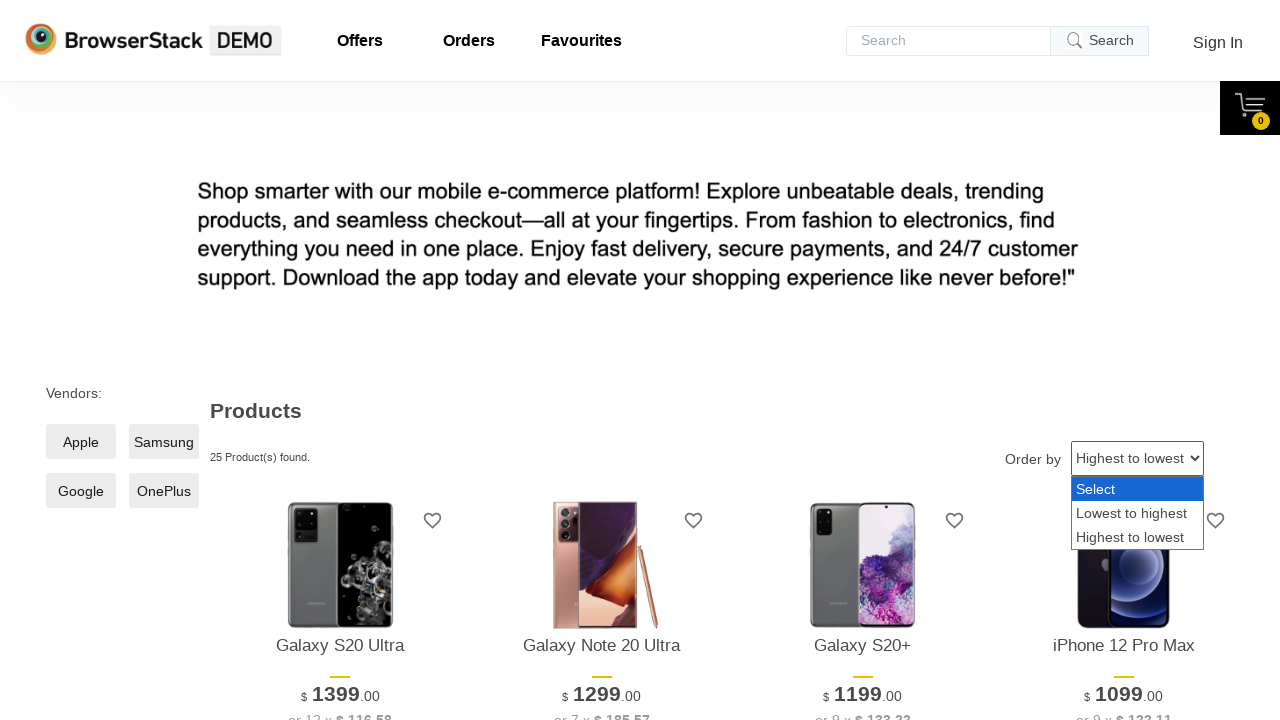